Checks the EduCreate website availability by navigating to the main page and a specific route, verifying HTTP status and page content loads correctly.

Starting URL: https://edu-create.vercel.app

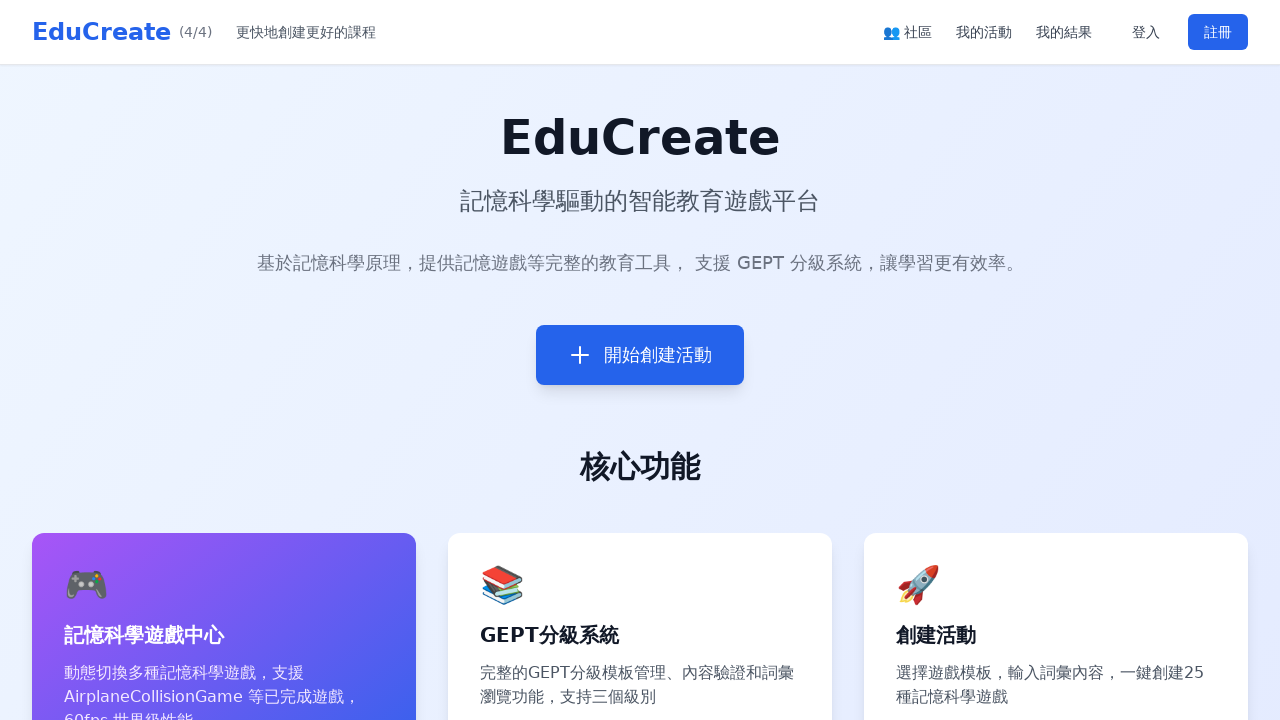

Main page network idle state reached
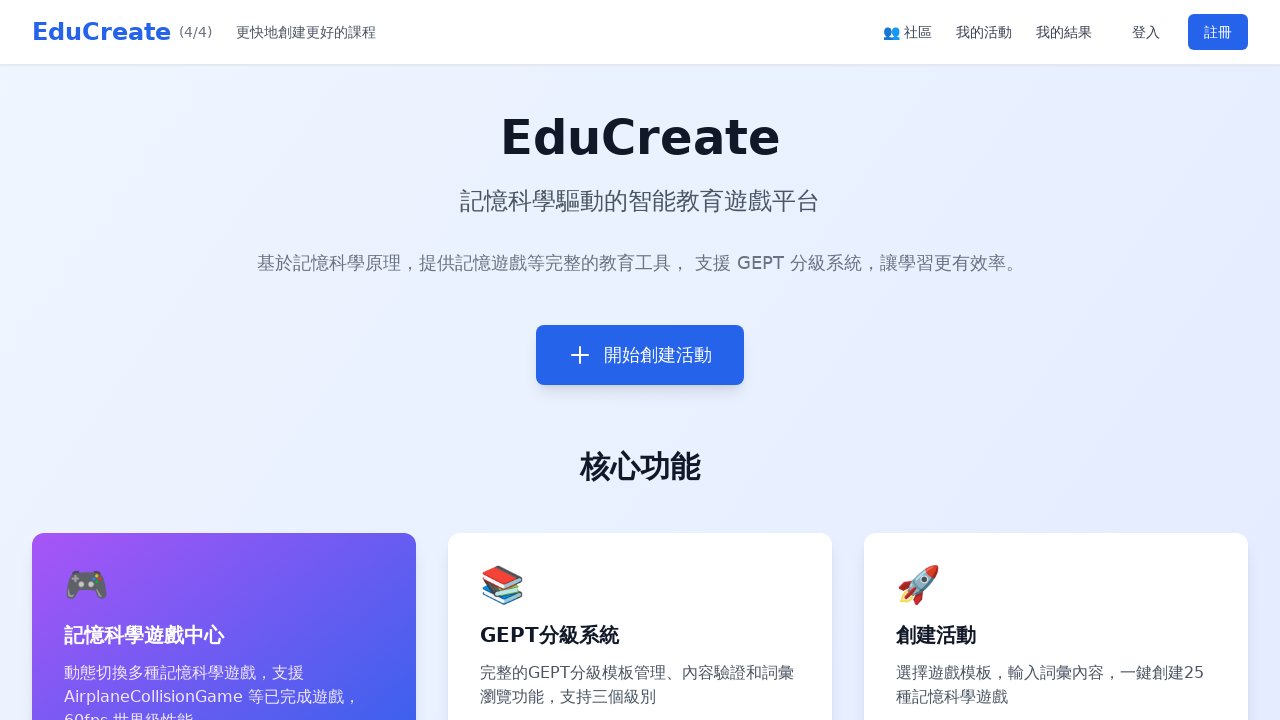

Retrieved page title: EduCreate - 記憶科學驅動的智能教育遊戲平台
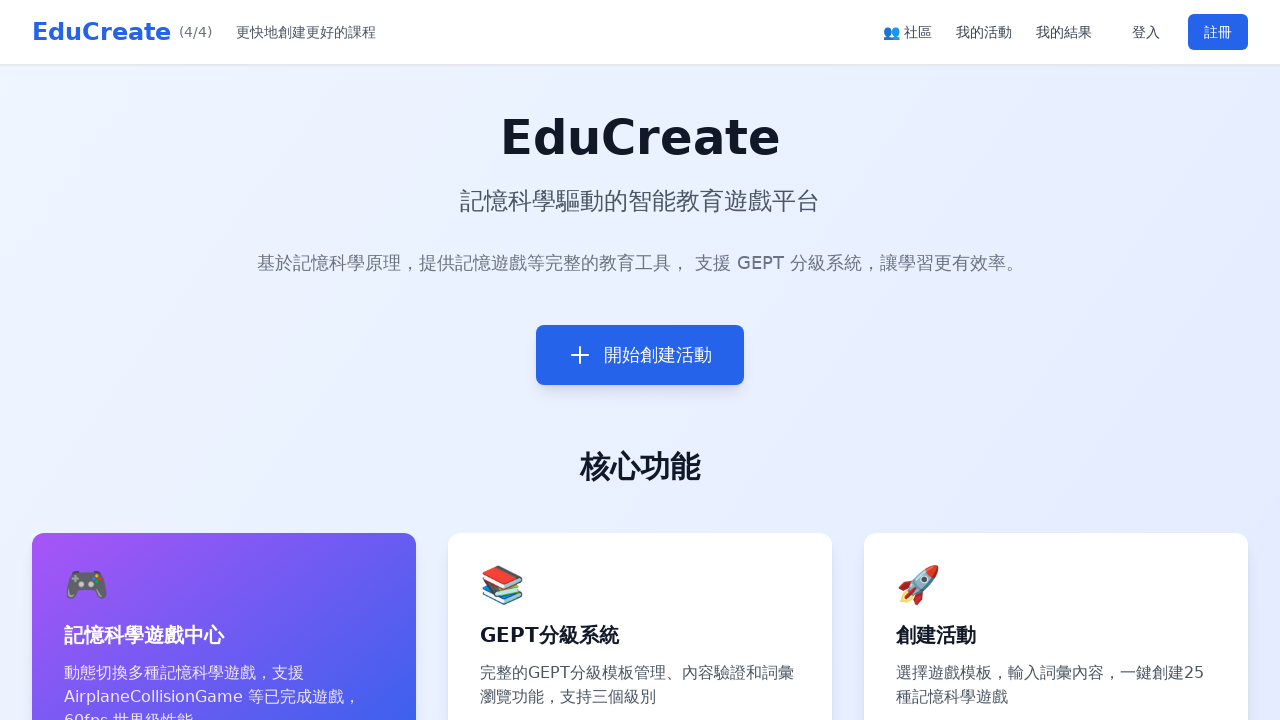

Body element loaded on main page
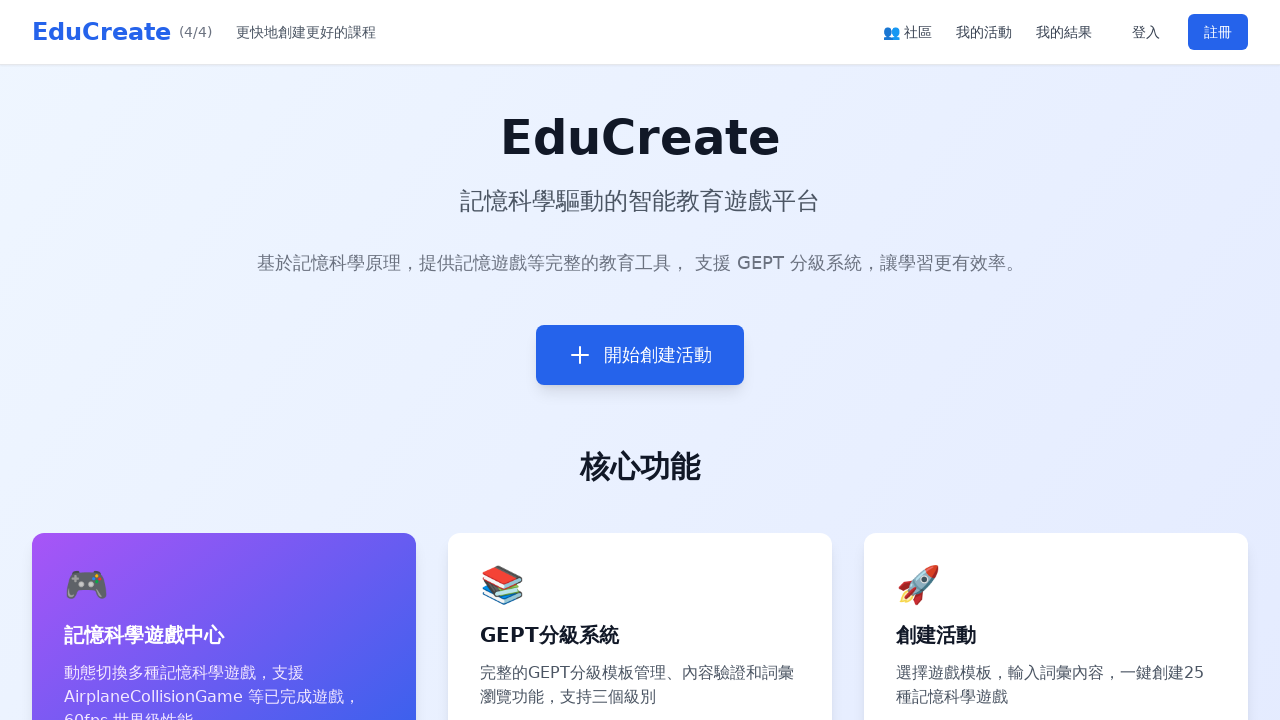

Navigated to /create/shimozurdo-game route
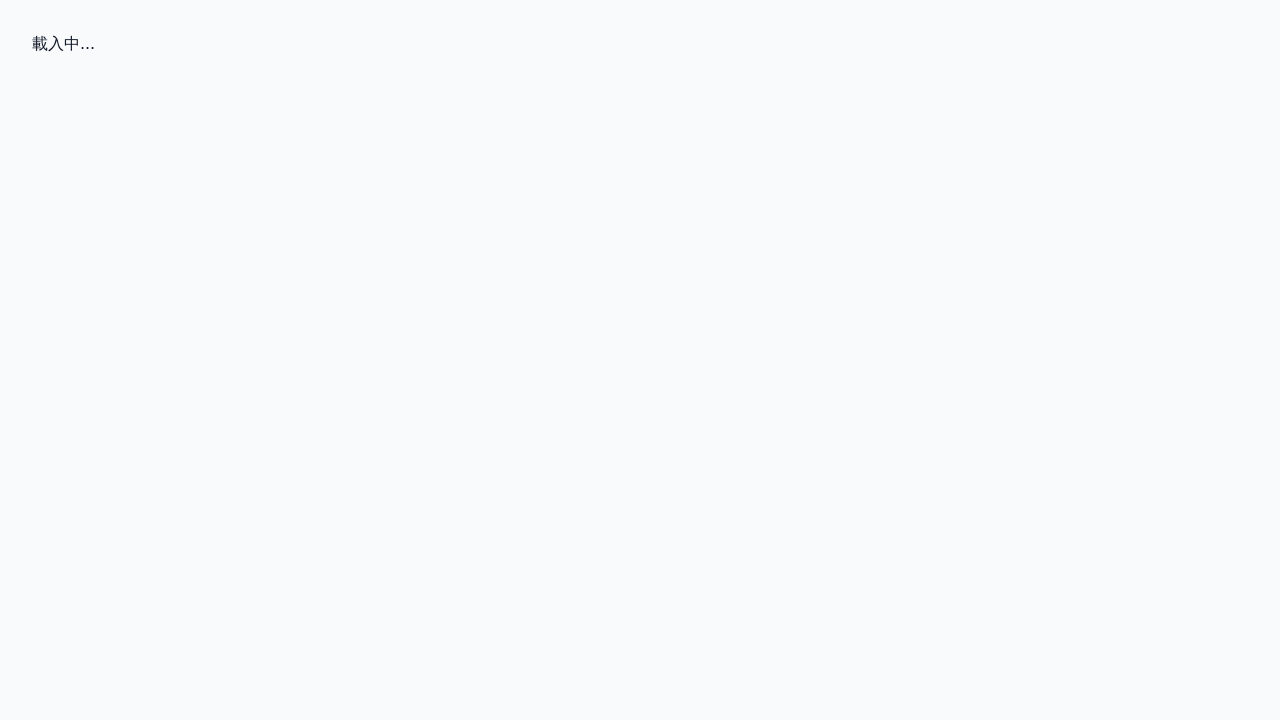

Route page network idle state reached
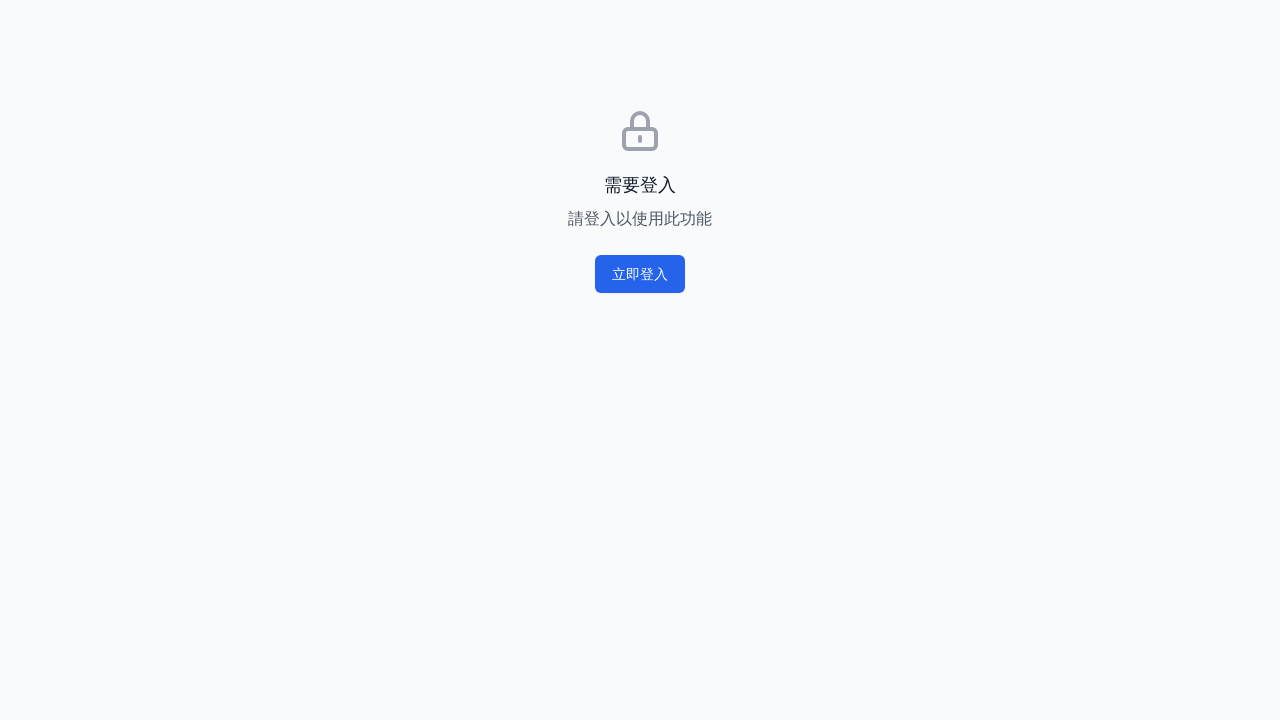

Body element loaded on route page
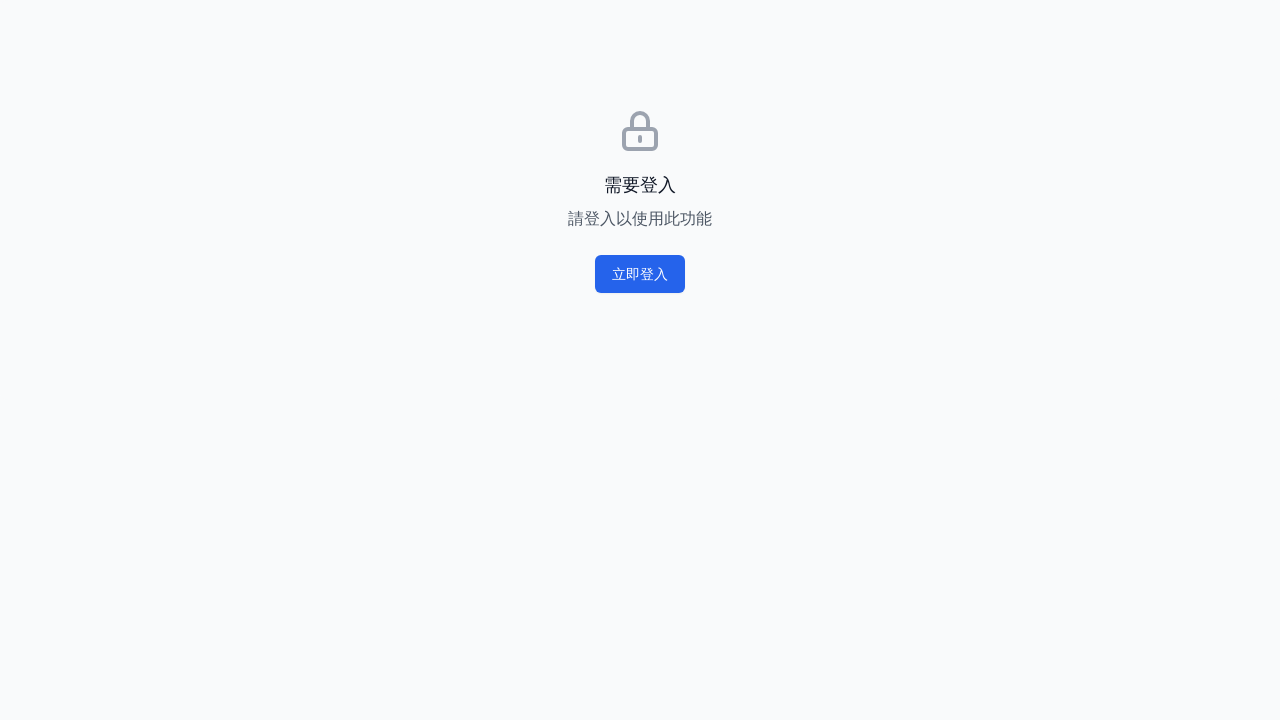

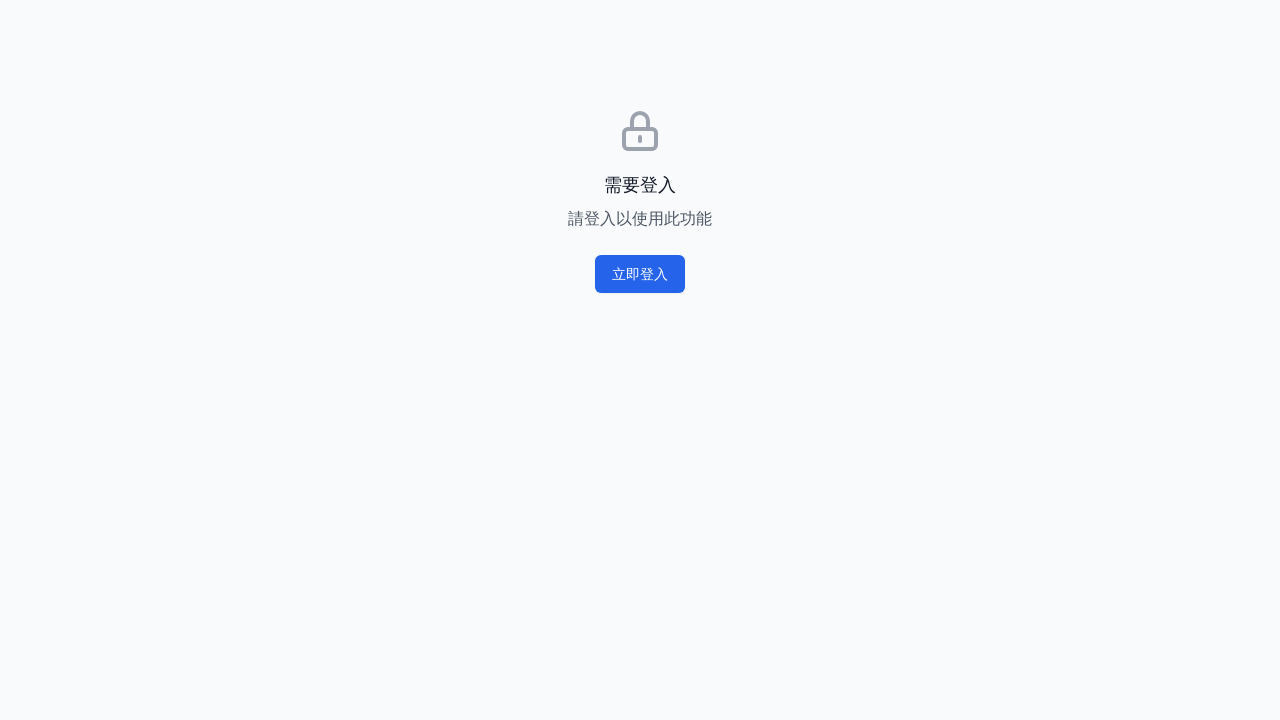